Tests dynamic loading scenario where an element is rendered after a loading bar completes, clicks a start button, waits for the finish element to appear, and verifies the text displays "Hello World!"

Starting URL: http://the-internet.herokuapp.com/dynamic_loading/2

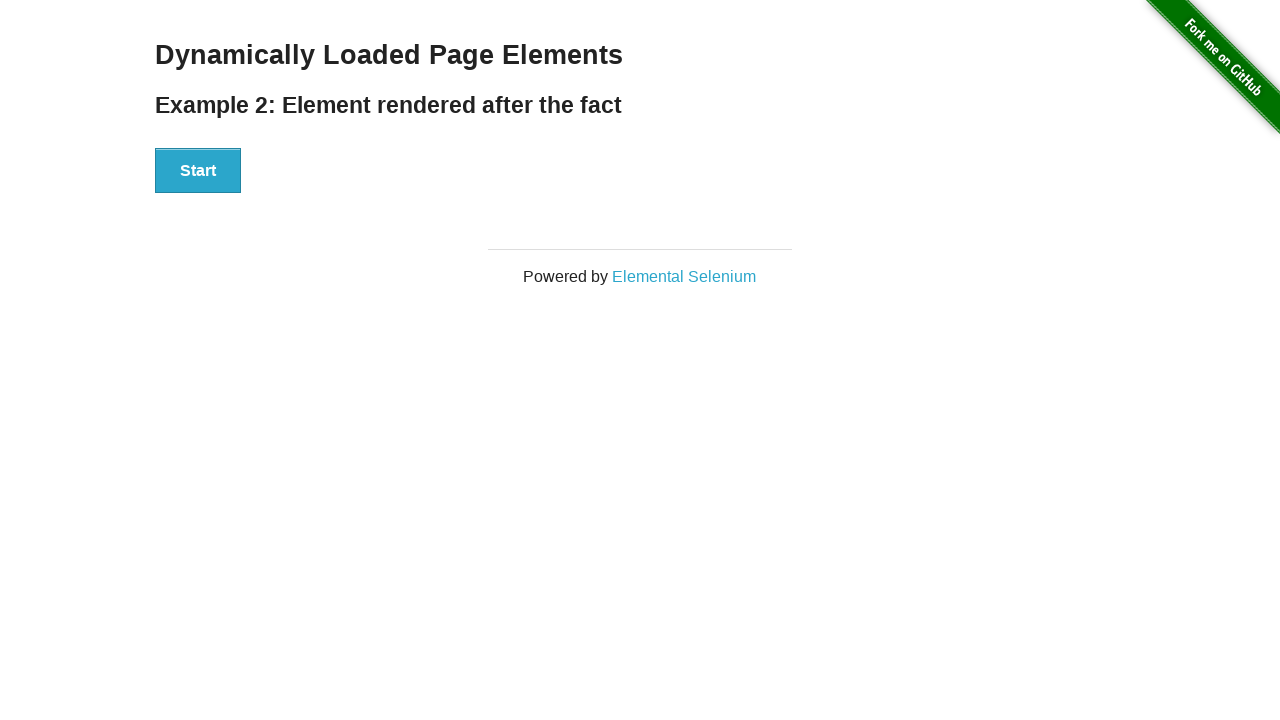

Clicked start button to trigger dynamic loading at (198, 171) on #start button
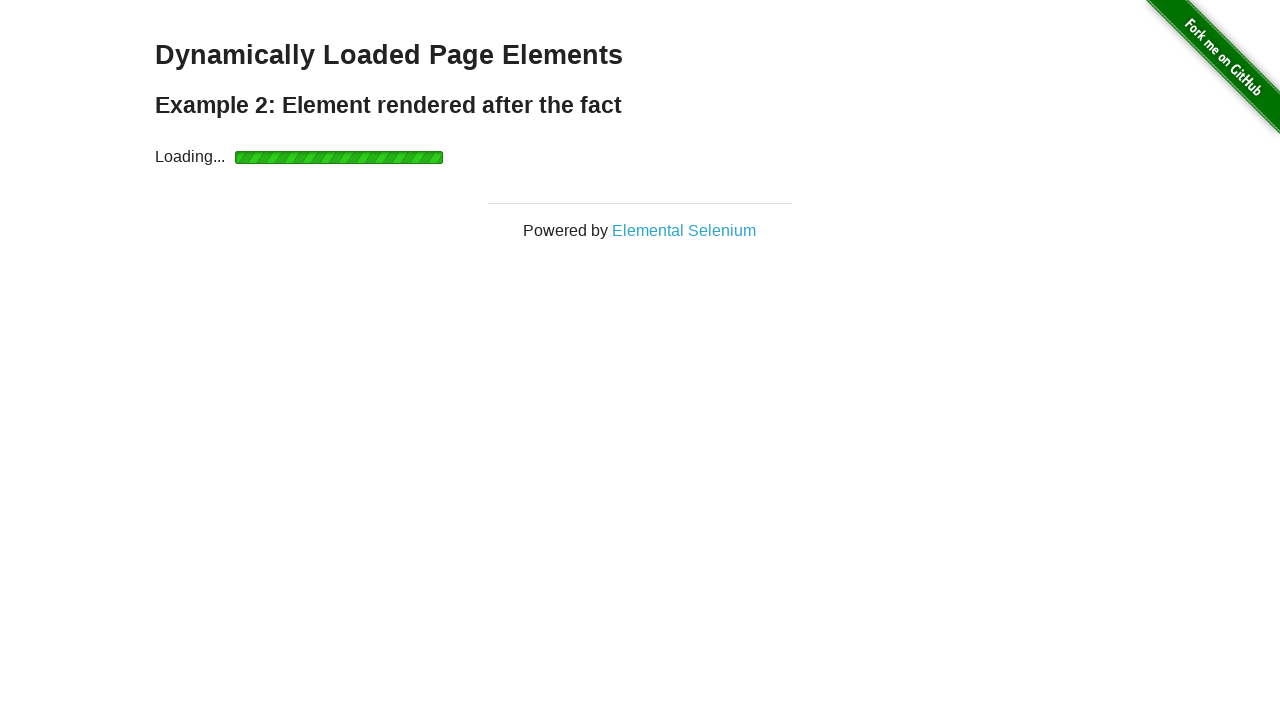

Loading bar completed and finish element became visible
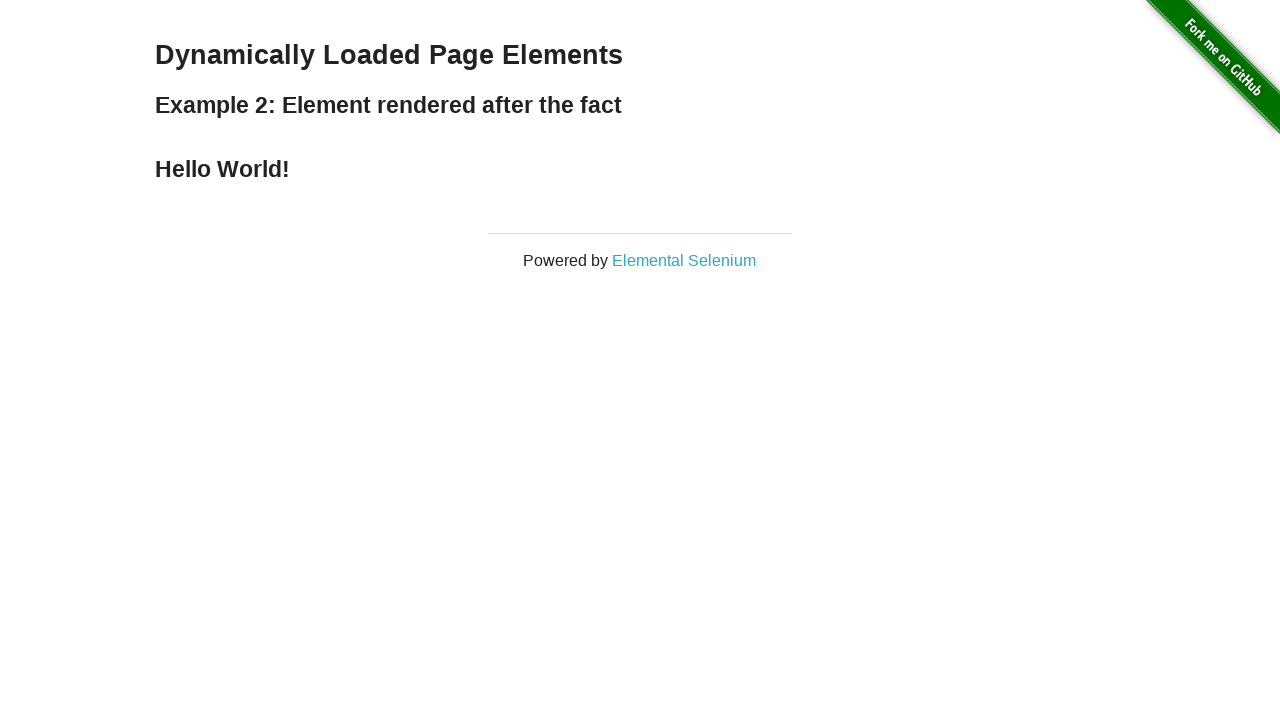

Verified finish element displays 'Hello World!' text
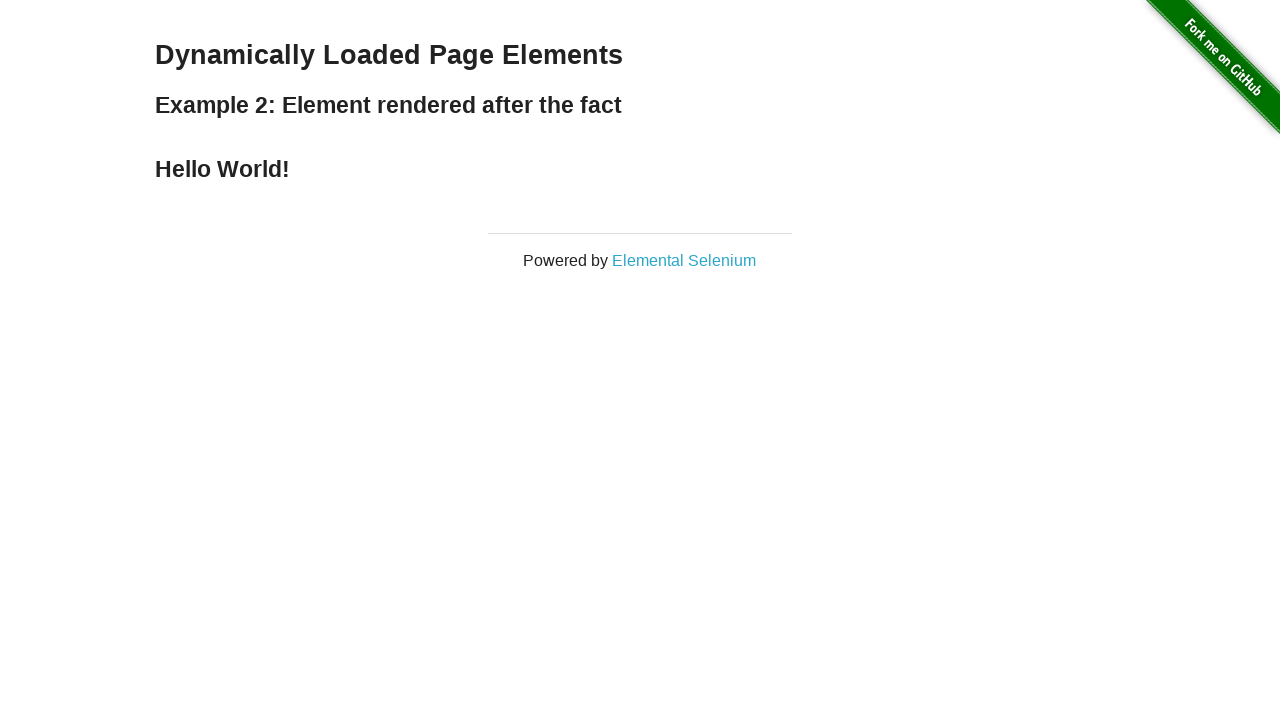

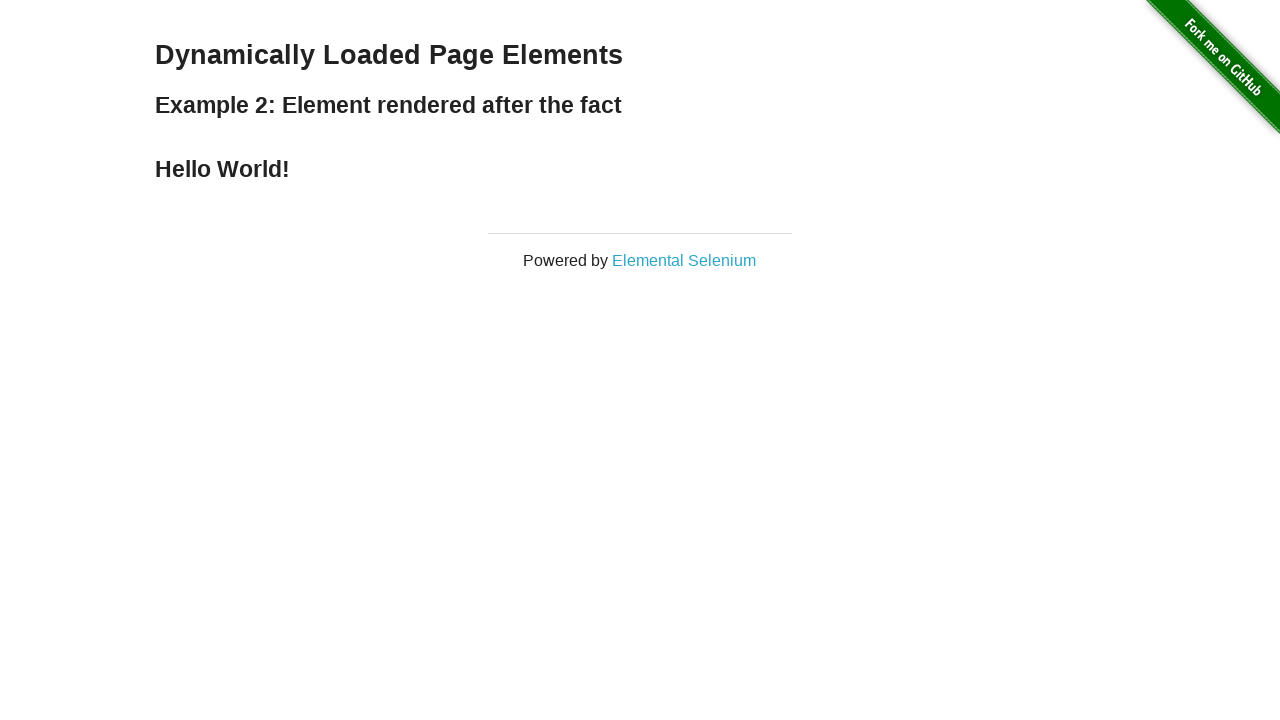